Navigates through all paginated table pages by clicking pagination links to view product data across multiple pages

Starting URL: https://testautomationpractice.blogspot.com/

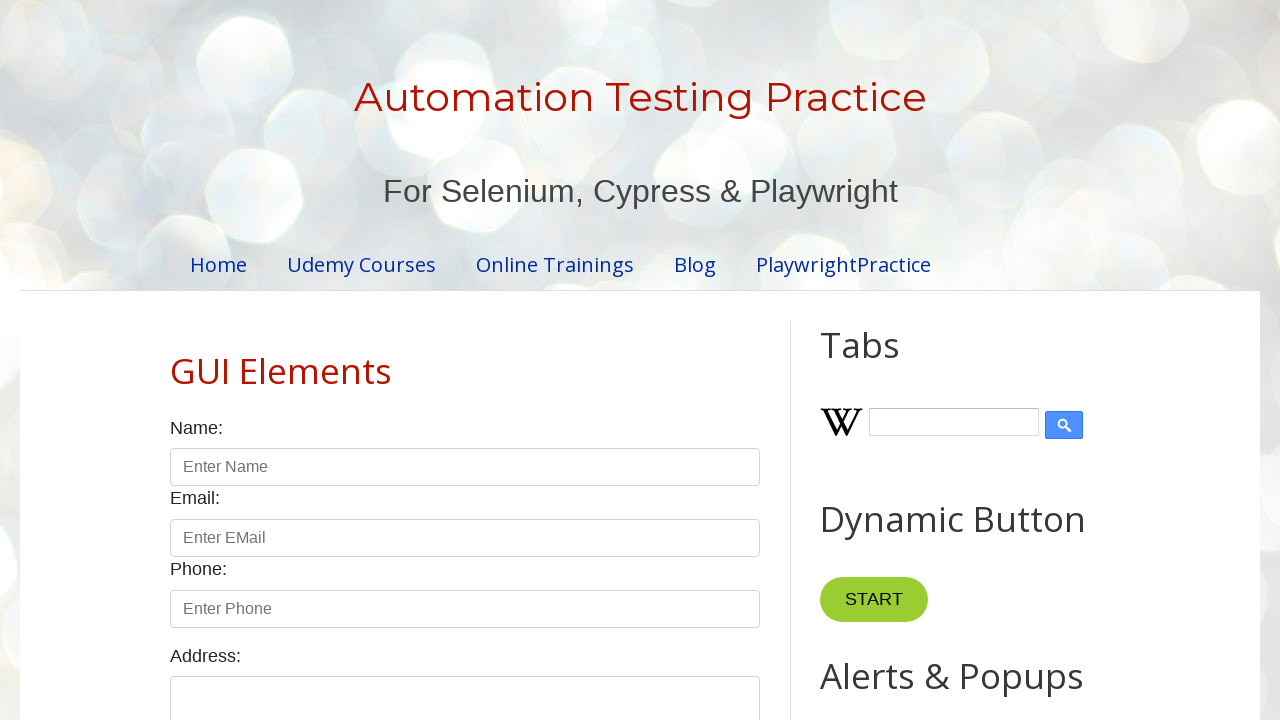

Clicked on HTML8 div to reveal table section at (465, 360) on xpath=//div[@id='HTML8']
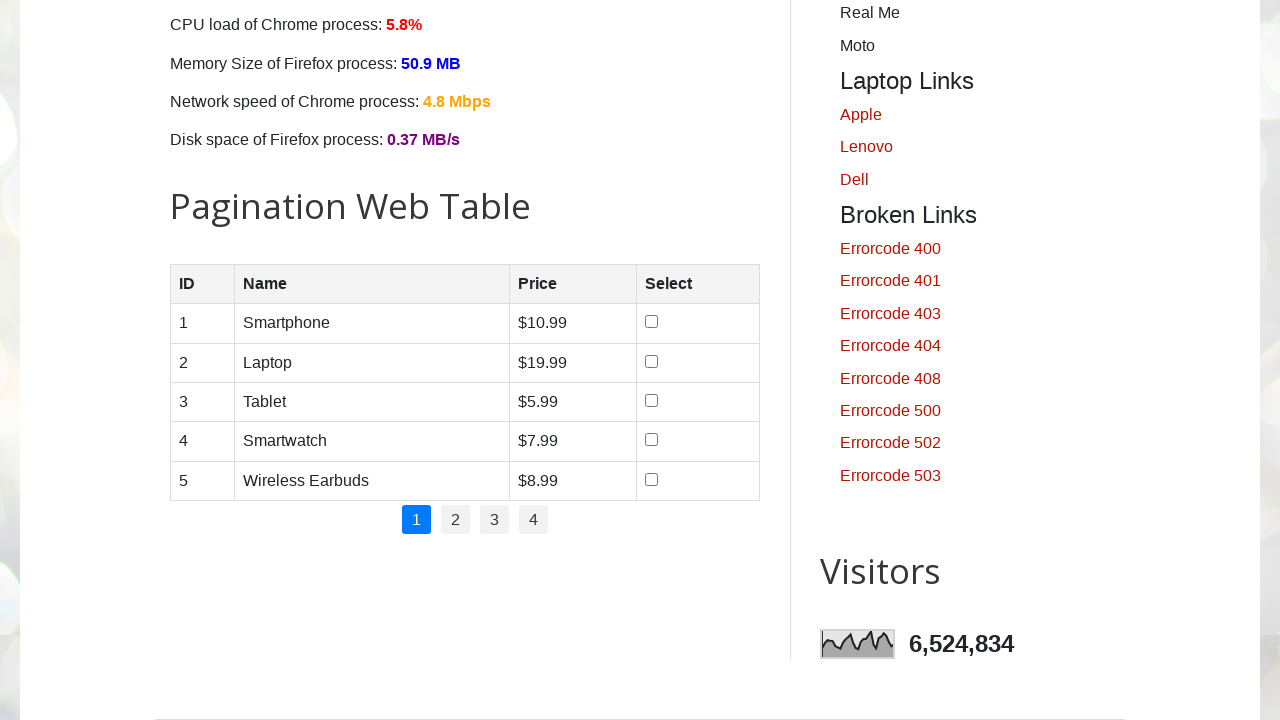

Product table loaded and is visible
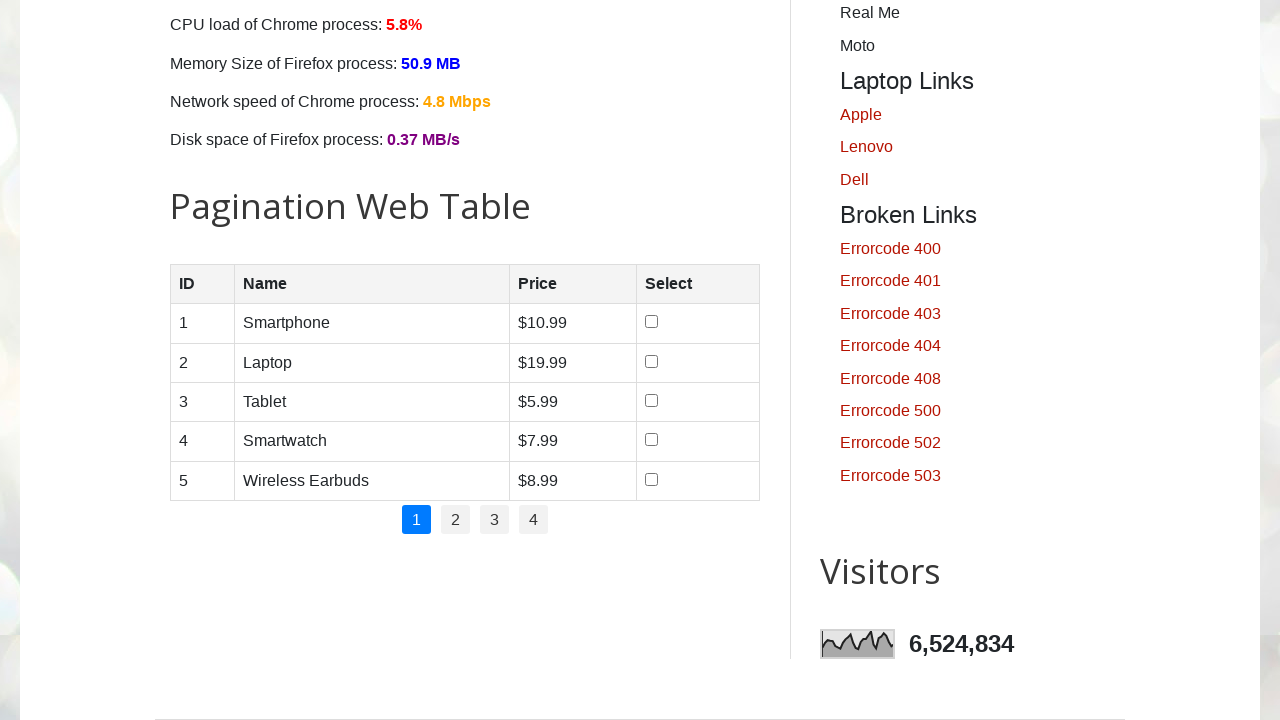

Found 4 pagination links
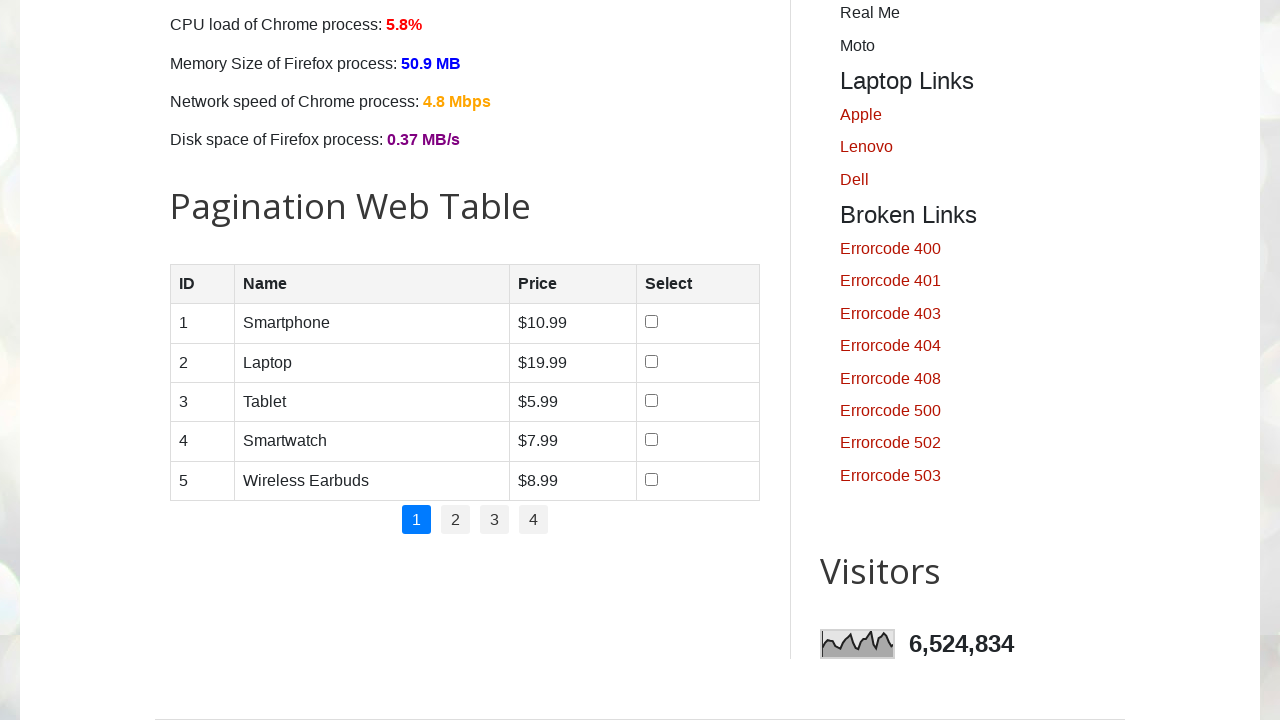

Clicked pagination link 1 to navigate to next page at (456, 520) on .pagination li a >> nth=1
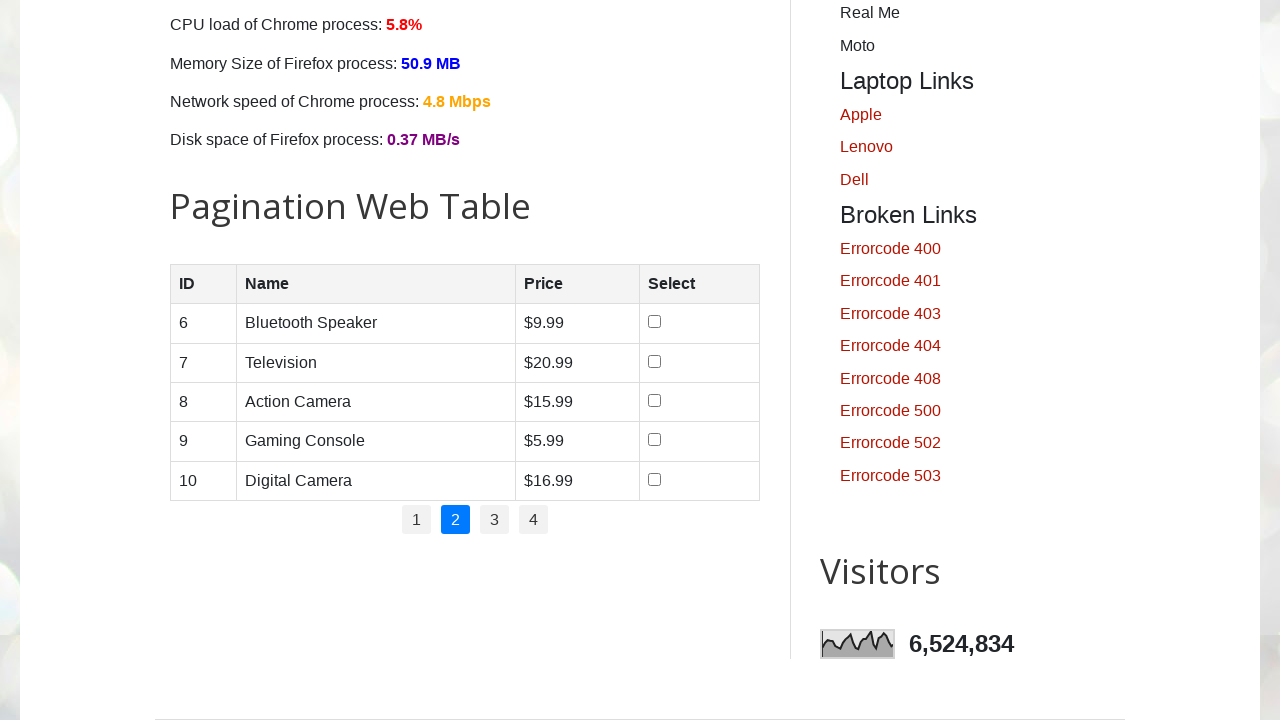

Product table updated after navigating to page 2
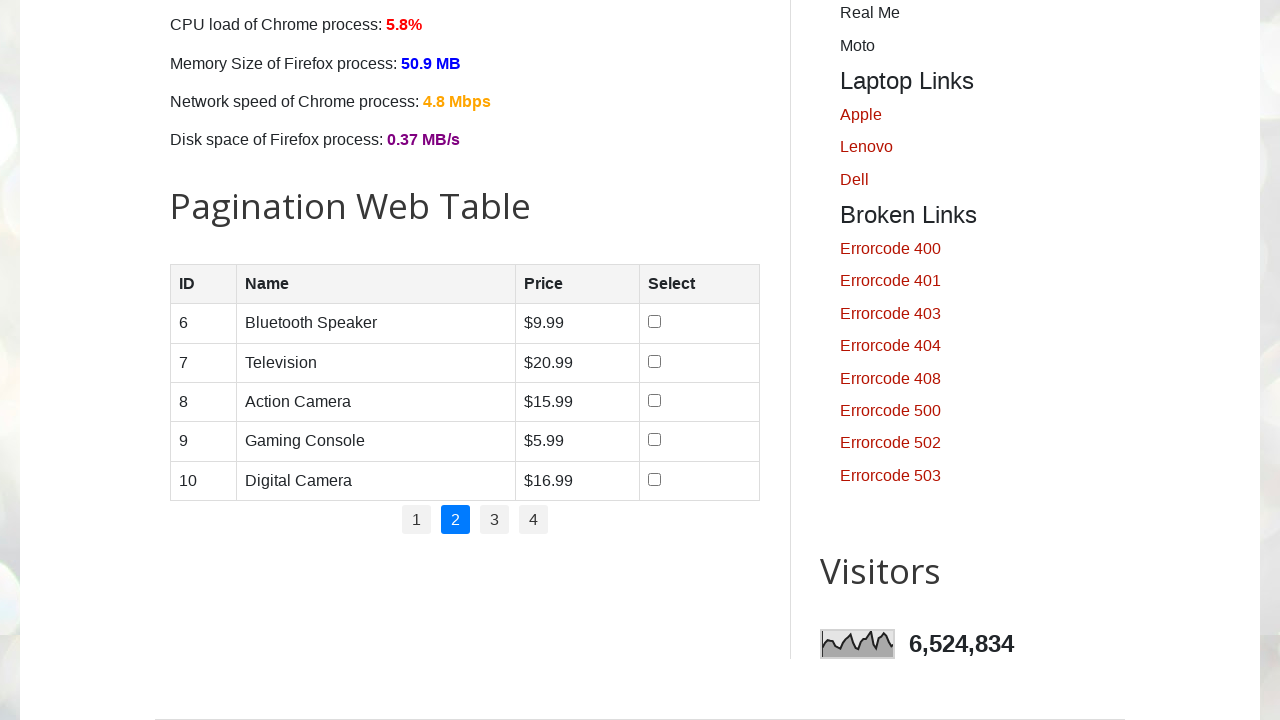

Clicked pagination link 2 to navigate to next page at (494, 520) on .pagination li a >> nth=2
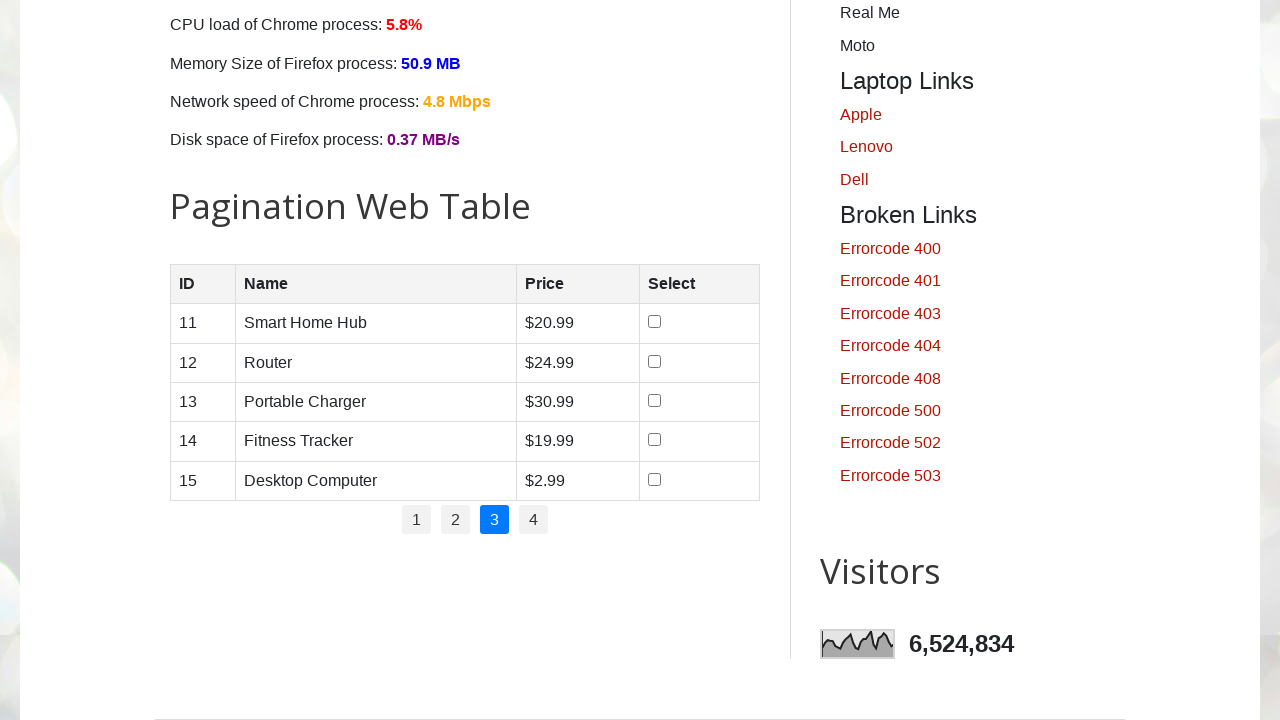

Product table updated after navigating to page 3
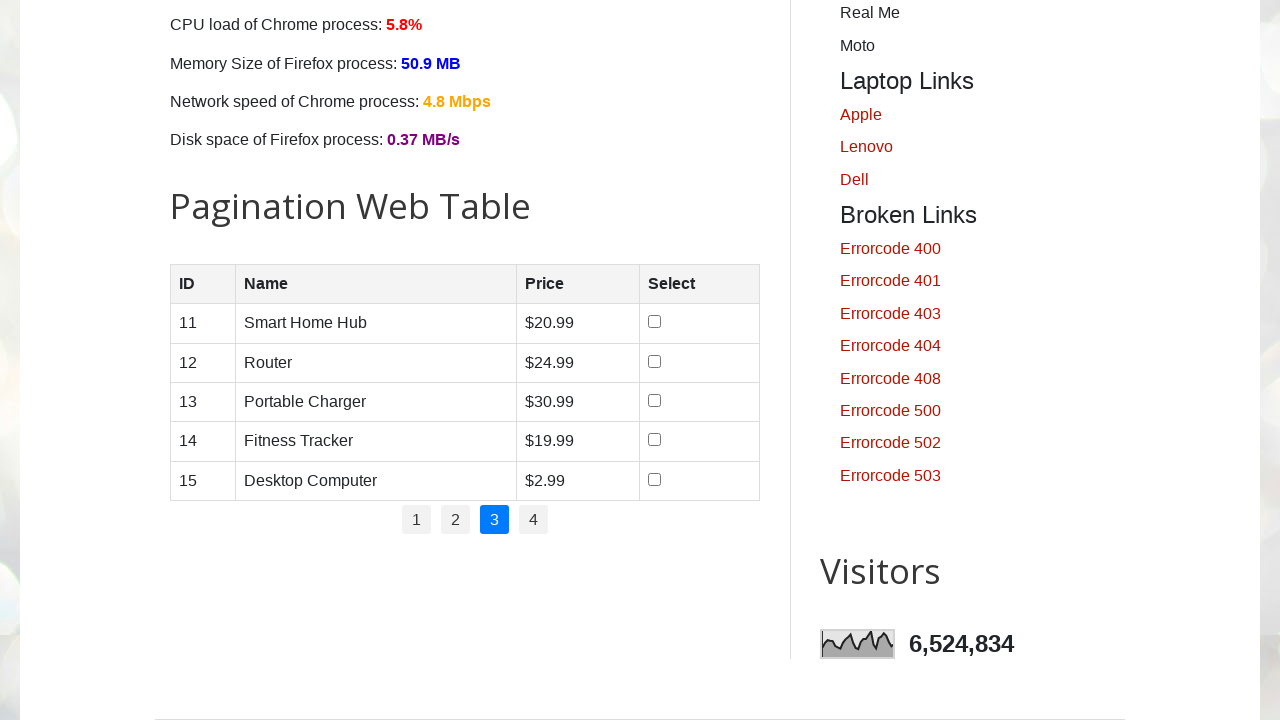

Clicked pagination link 3 to navigate to next page at (534, 520) on .pagination li a >> nth=3
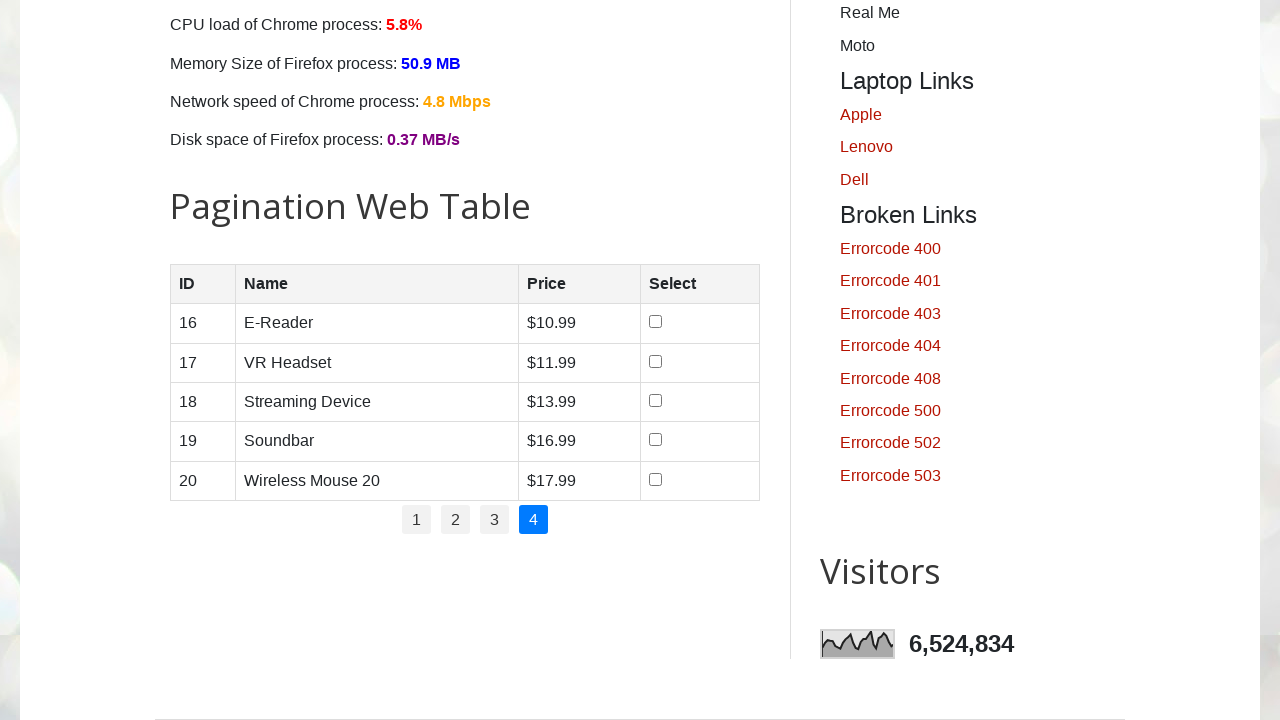

Product table updated after navigating to page 4
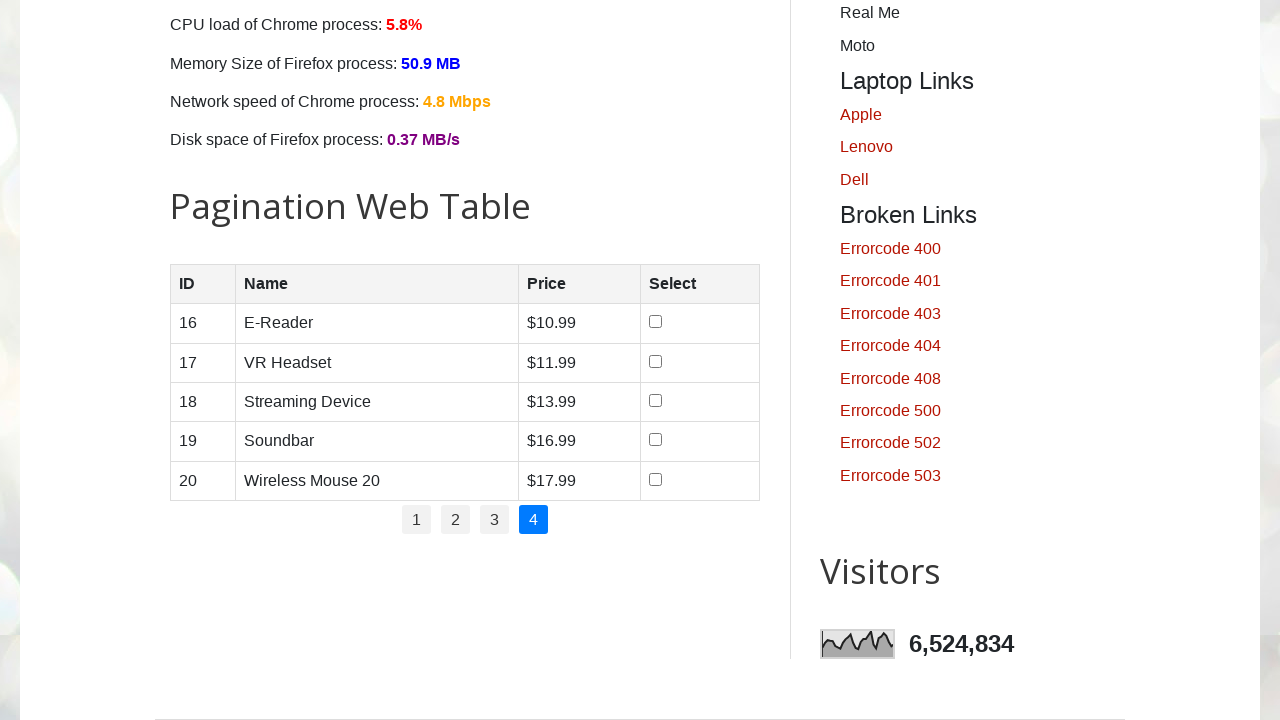

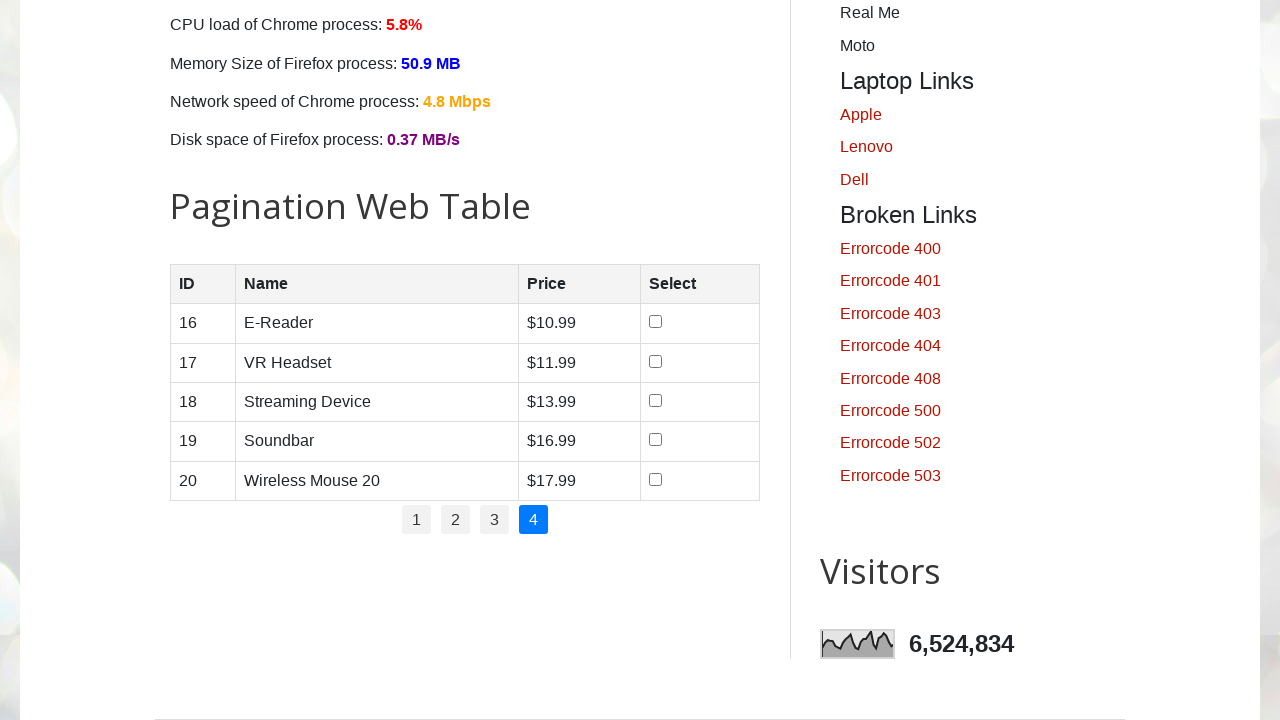